Solves a mathematical captcha by retrieving a value from an element attribute, calculating a result, and submitting a form with checkbox selections

Starting URL: http://suninjuly.github.io/get_attribute.html

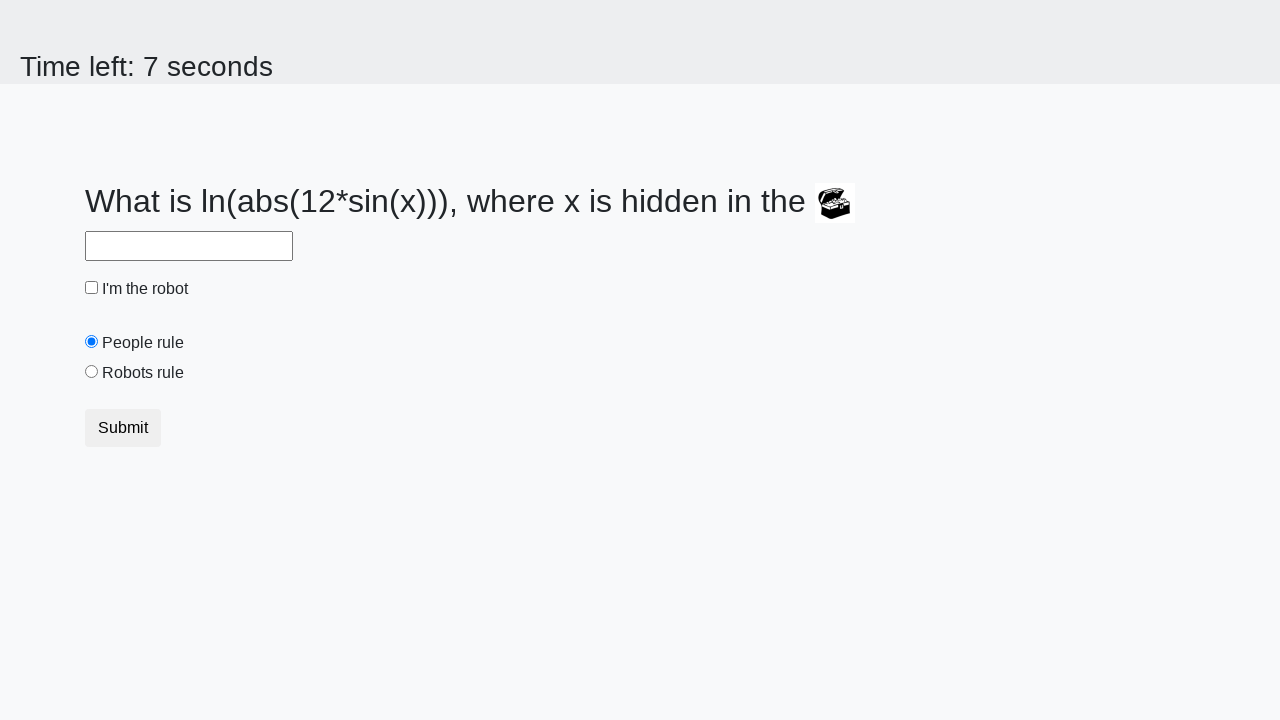

Located treasure element
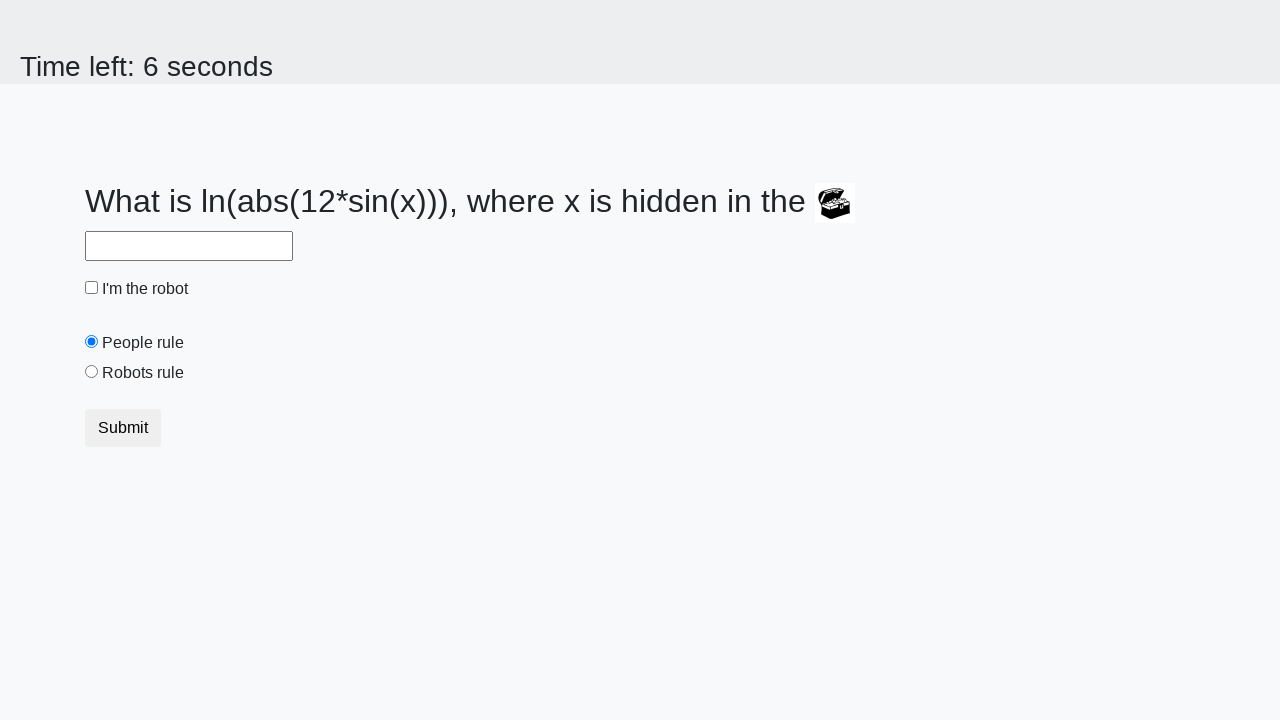

Retrieved valuex attribute from treasure element: 471
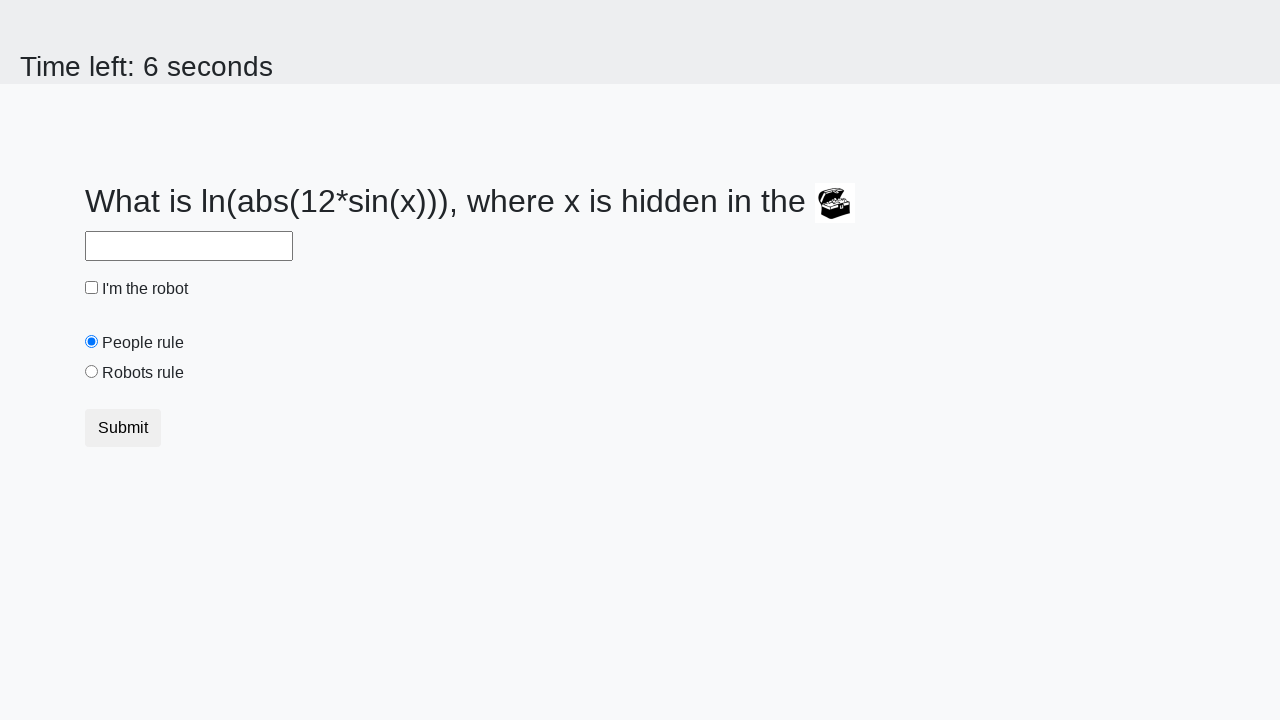

Calculated mathematical result: 1.0436580073053303
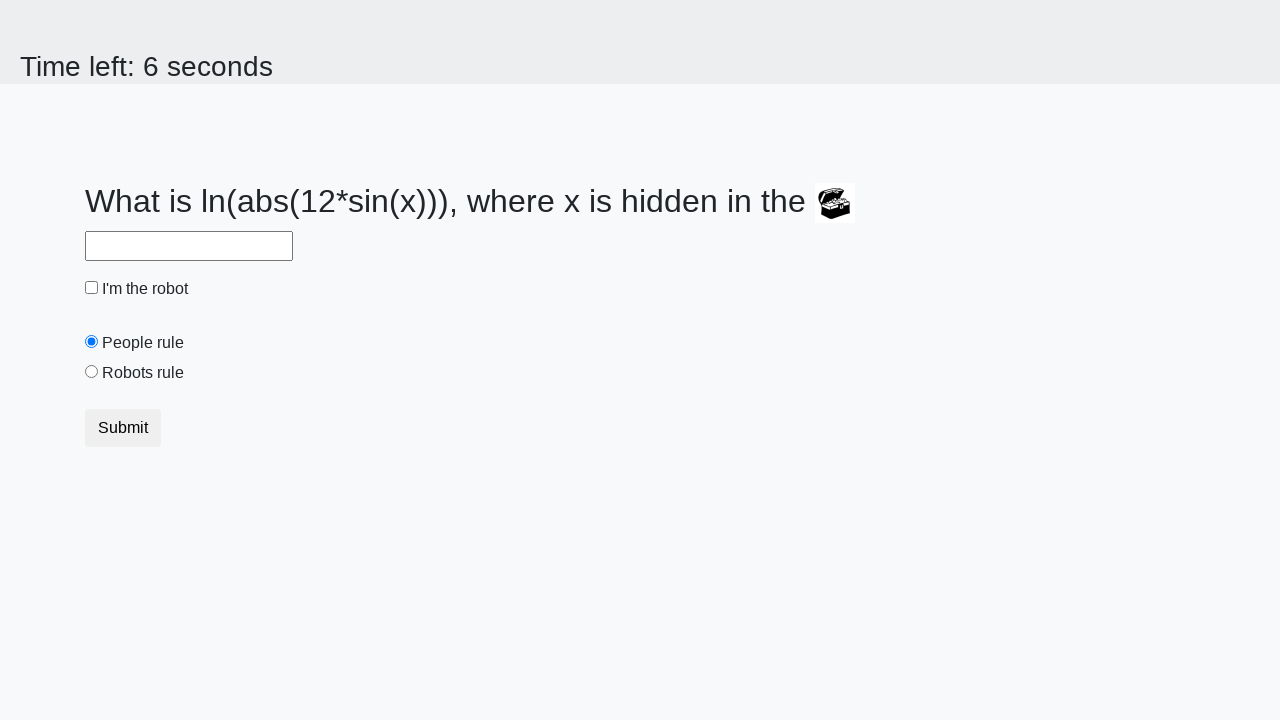

Filled answer field with calculated value: 1.0436580073053303 on #answer
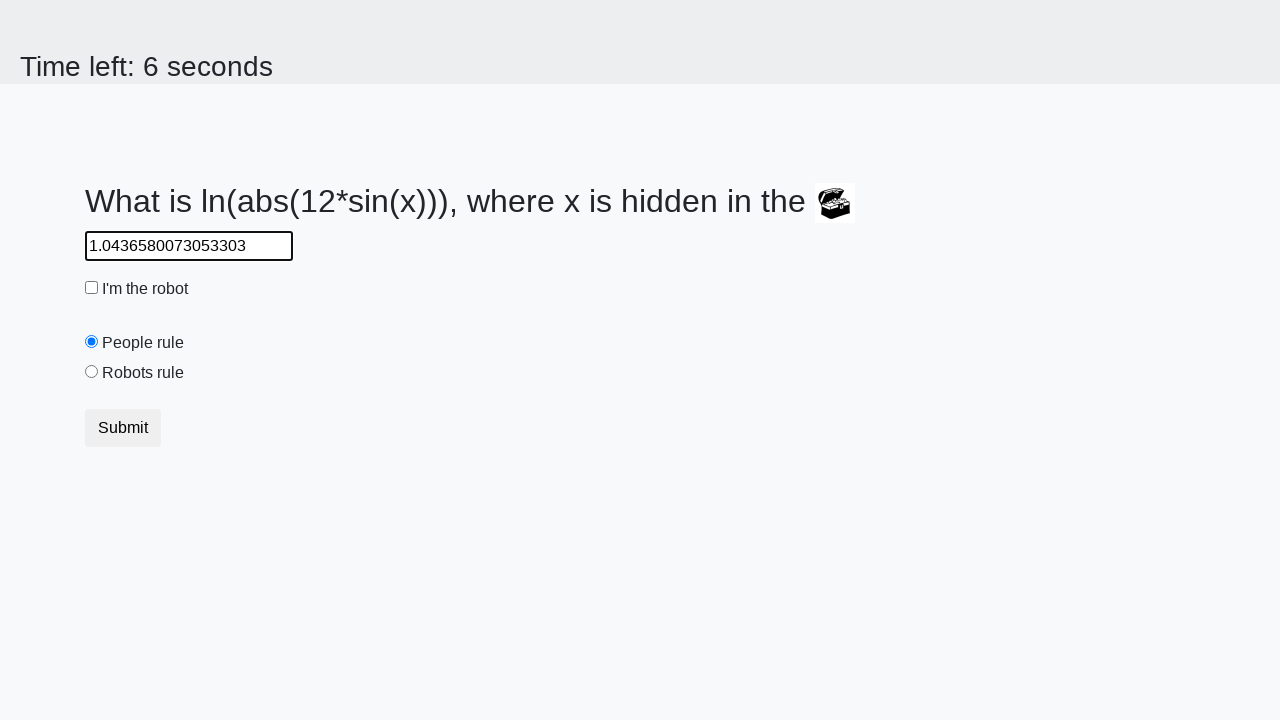

Checked the robot checkbox at (92, 288) on #robotCheckbox
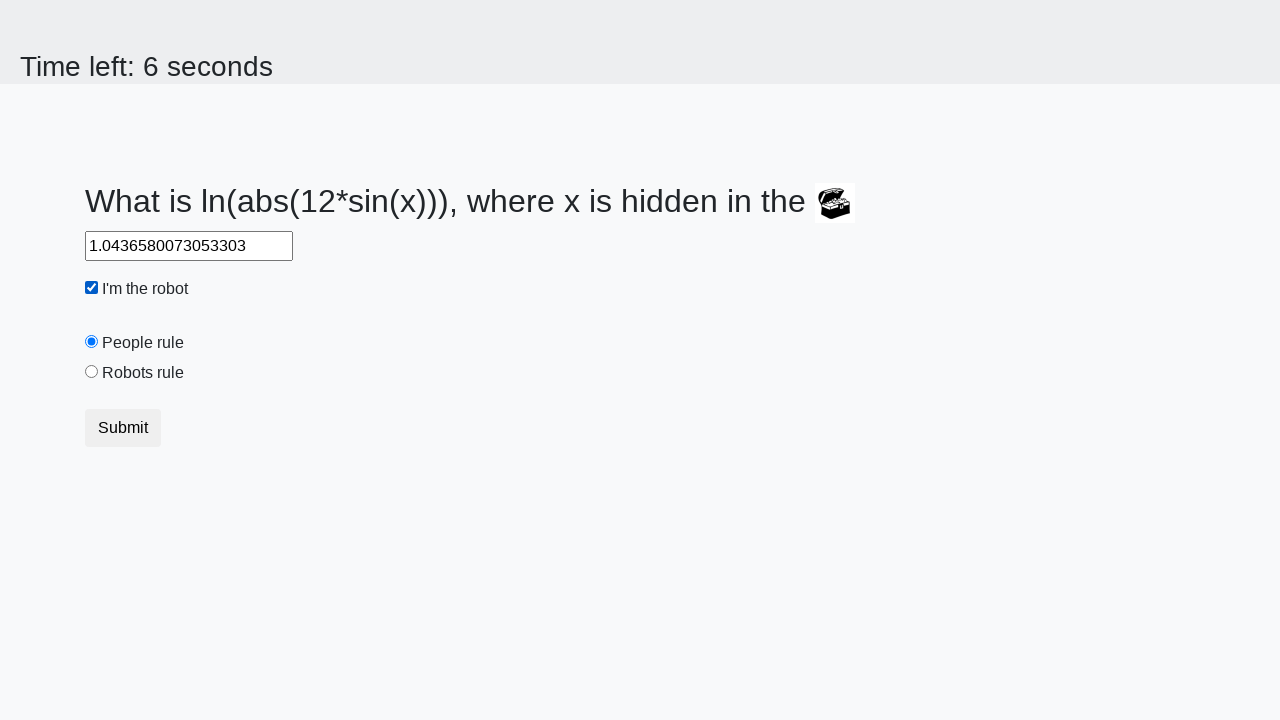

Selected the robots rule radio button at (92, 372) on #robotsRule
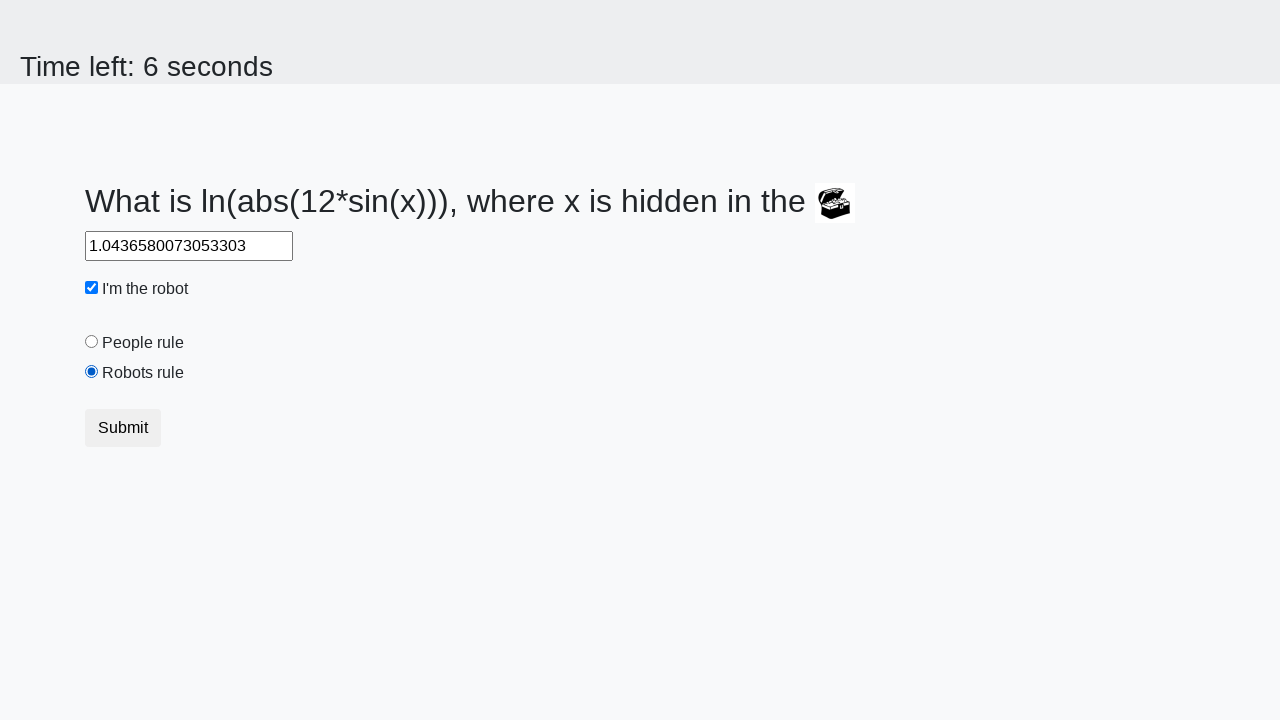

Submitted the form at (123, 428) on button:has-text('Submit')
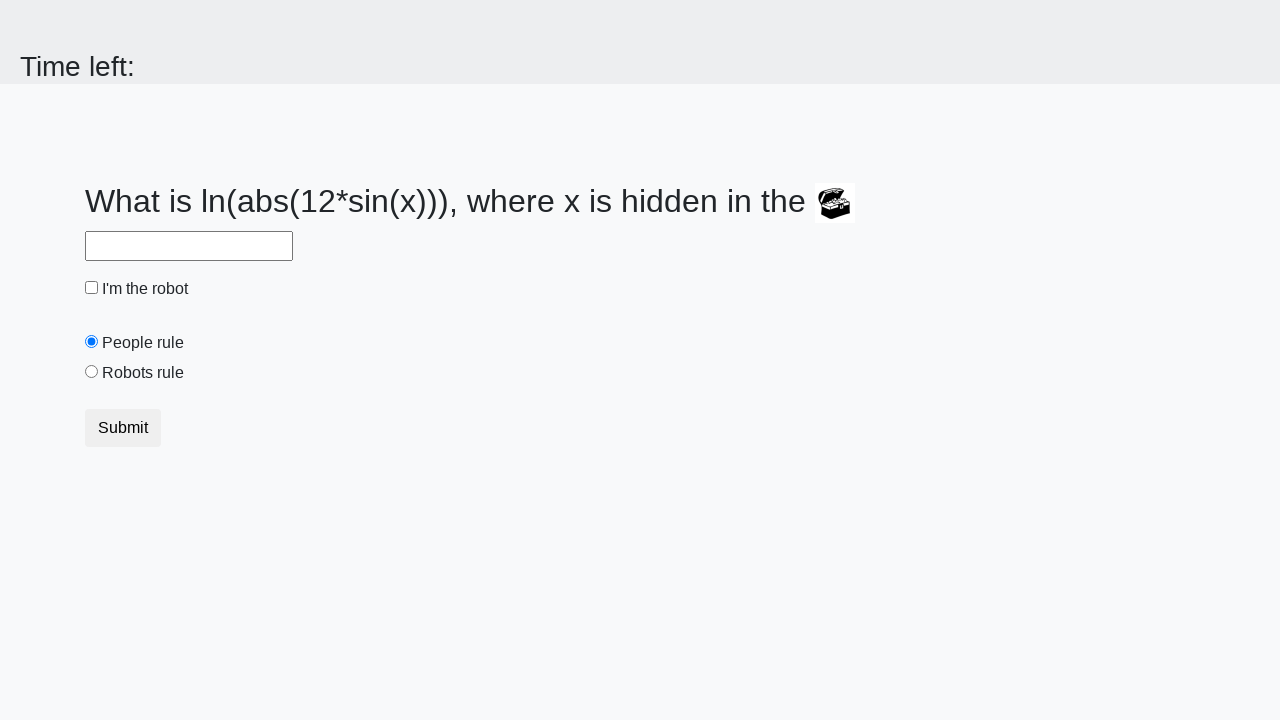

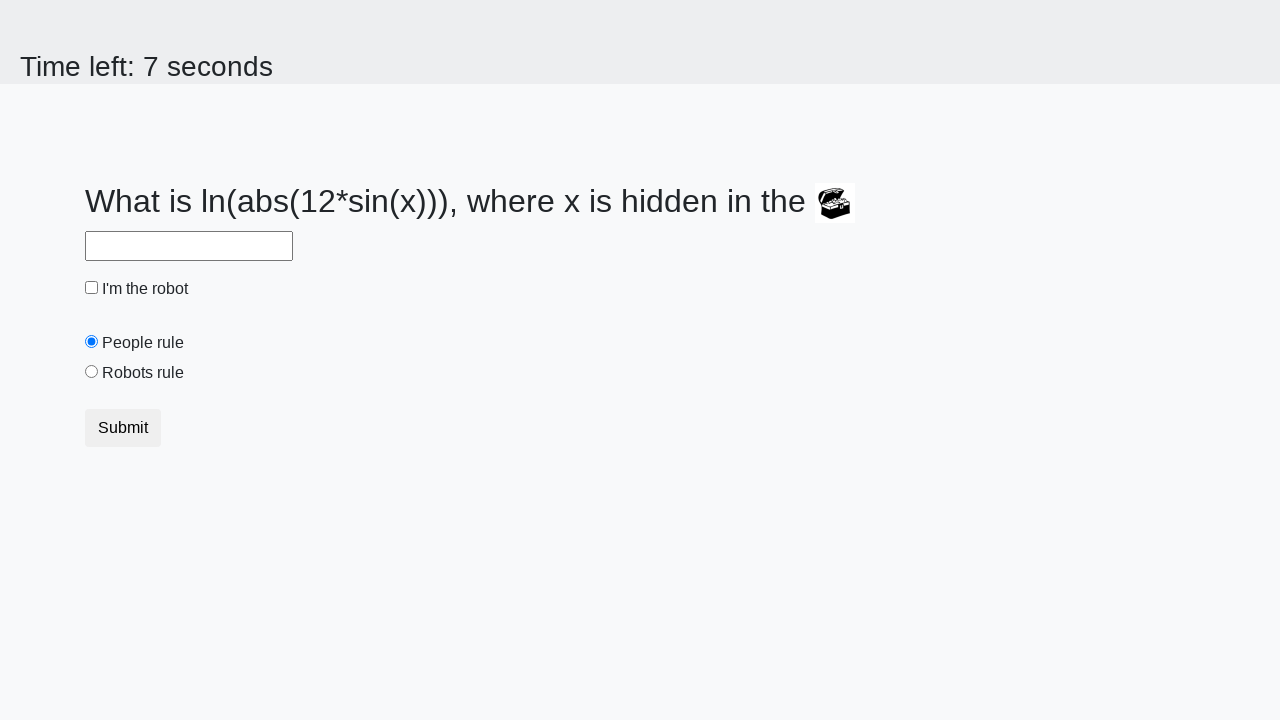